Tests dynamic loading functionality by waiting for content to load and verifying that a dynamically loaded element becomes visible on the page.

Starting URL: https://practice.cydeo.com/dynamic_loading/4

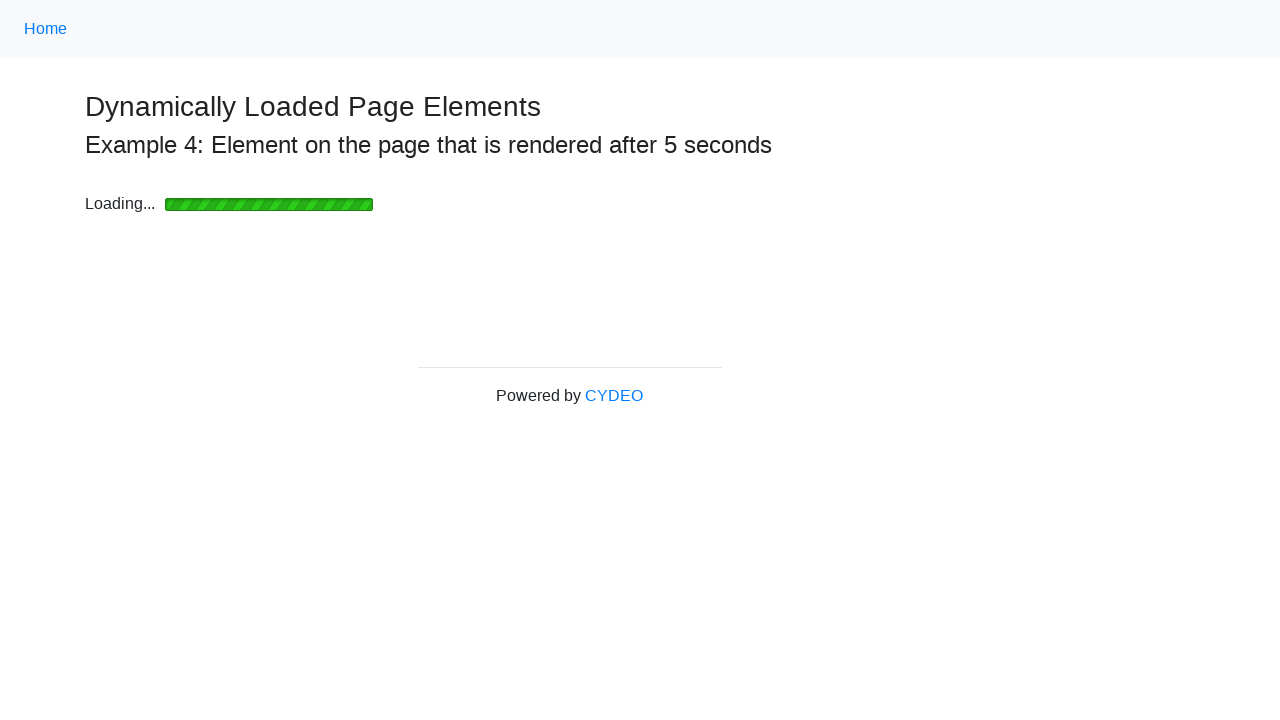

Waited for dynamically loaded content (div#finish h4) to become visible
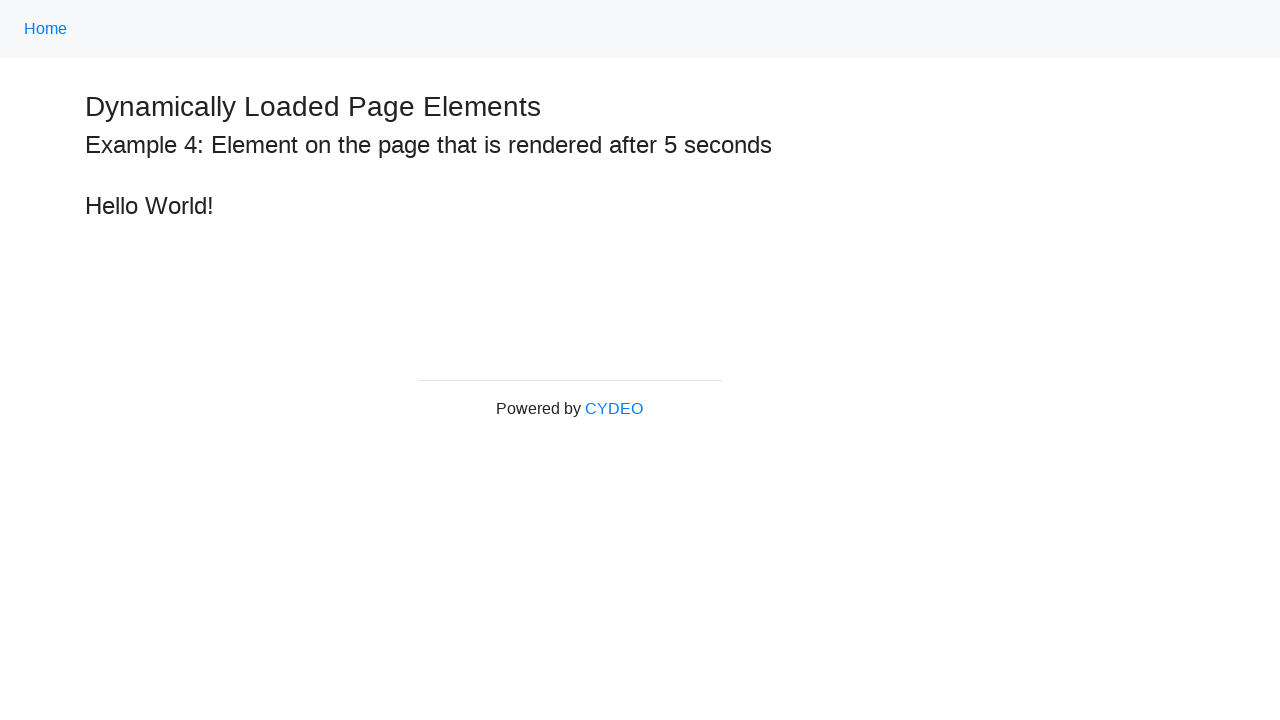

Located the finish element (div#finish h4)
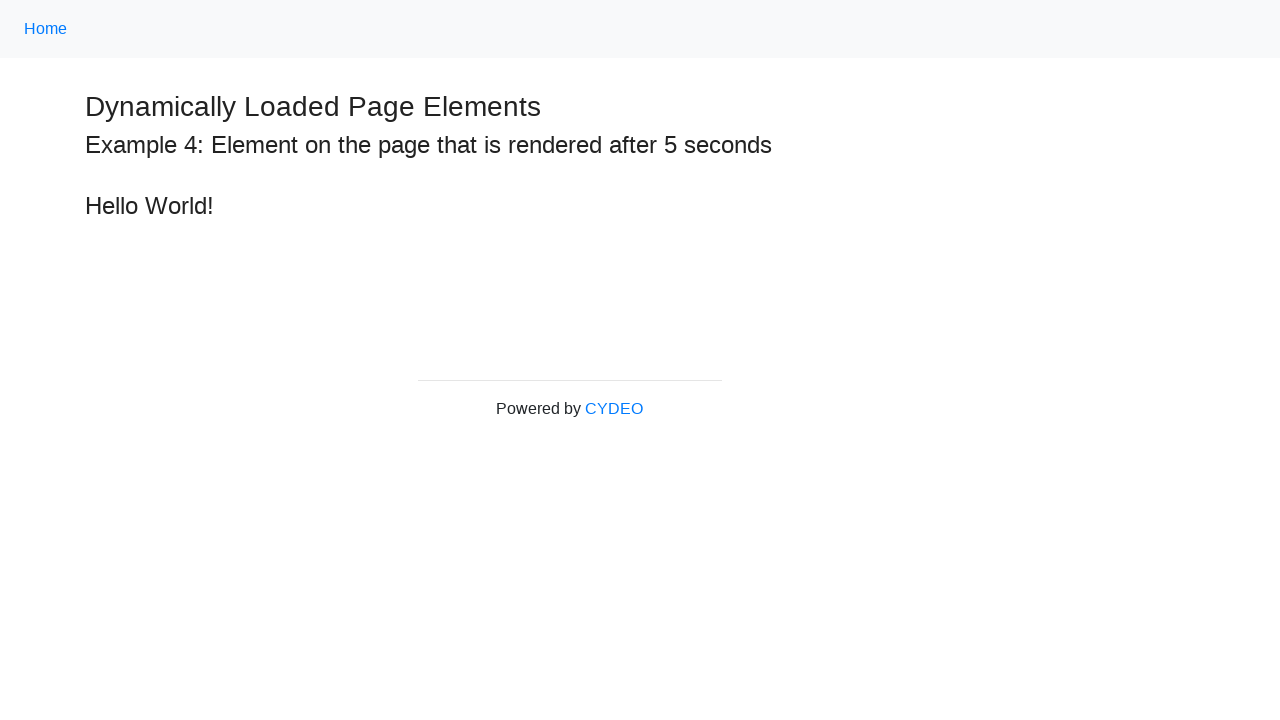

Verified that the dynamically loaded element is visible on the page
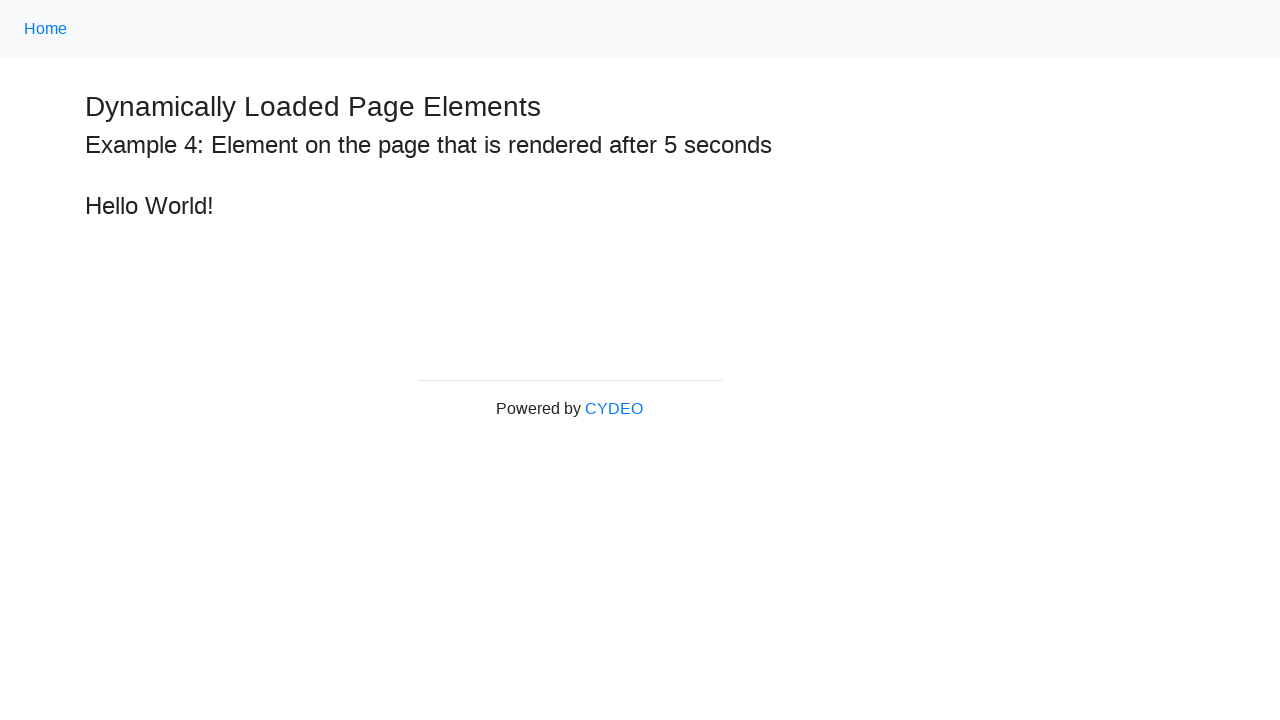

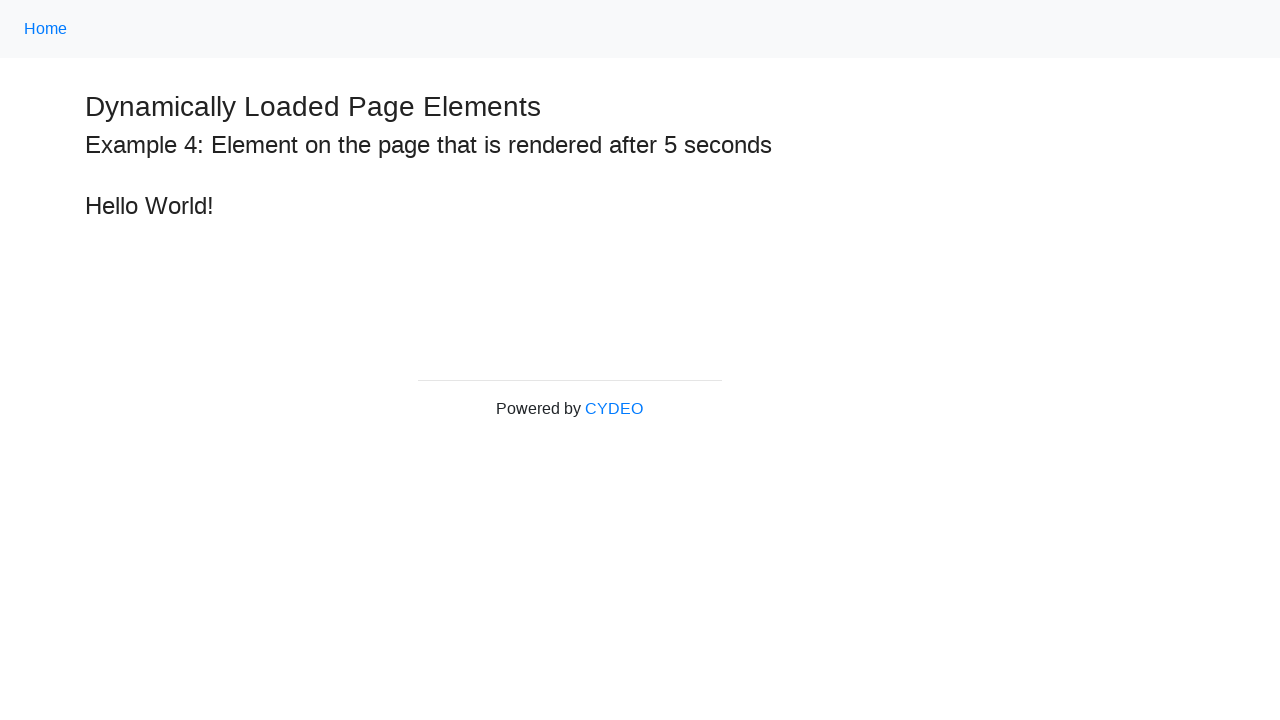